Tests different types of JavaScript alert popups including simple alert, confirm dialog, and prompt dialog by interacting with them and validating their messages

Starting URL: https://demo.automationtesting.in/Alerts.html

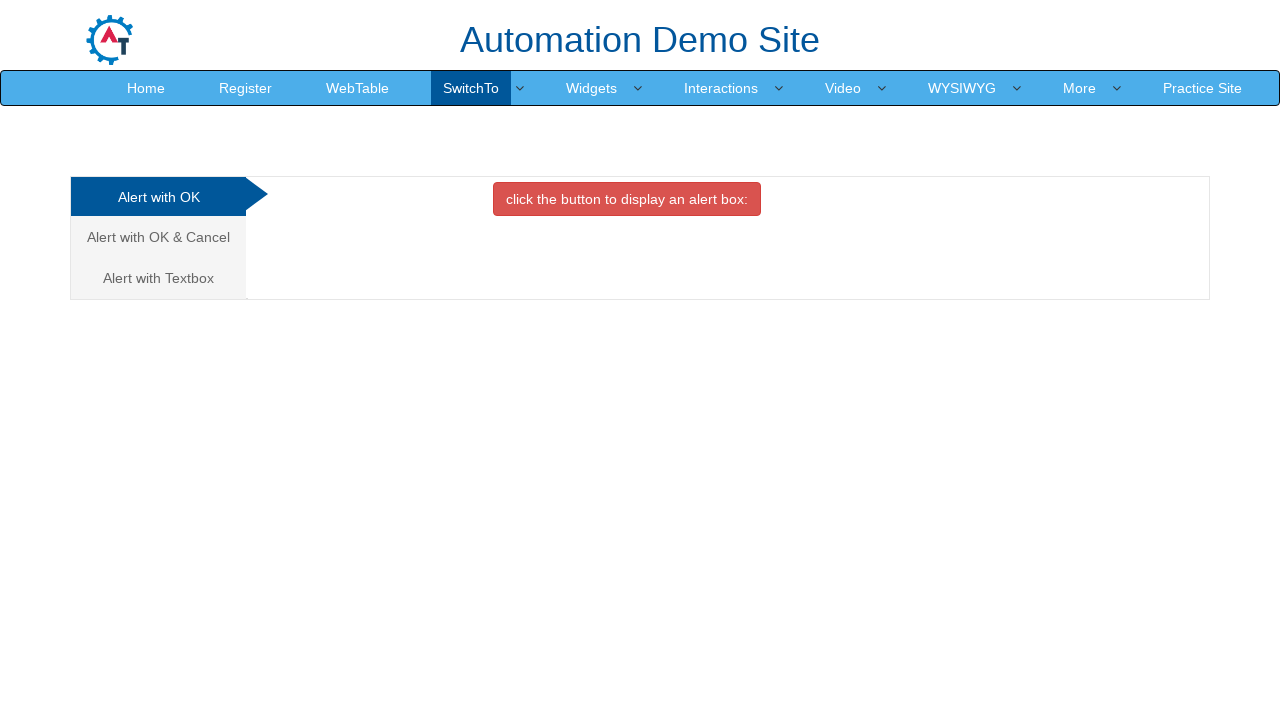

Clicked button to display simple alert at (627, 199) on xpath=//button[contains(text(),'click the button to display an')]
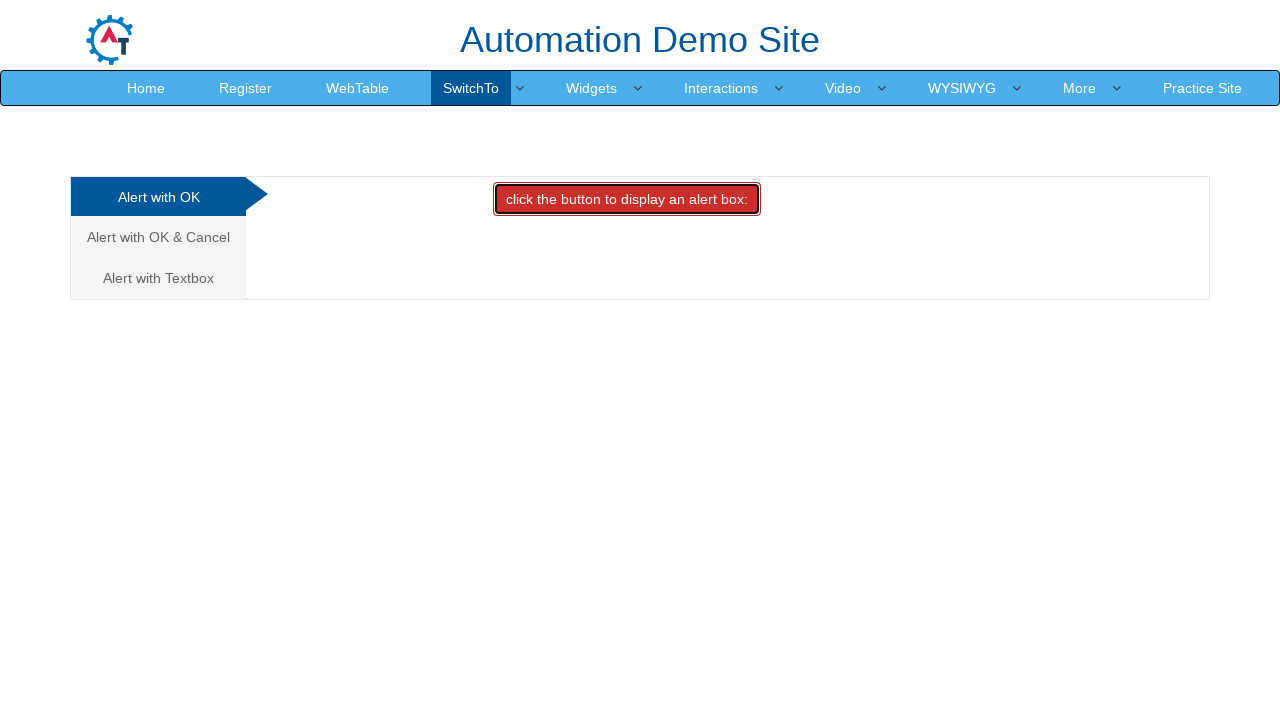

Set up handler to accept alert dialogs
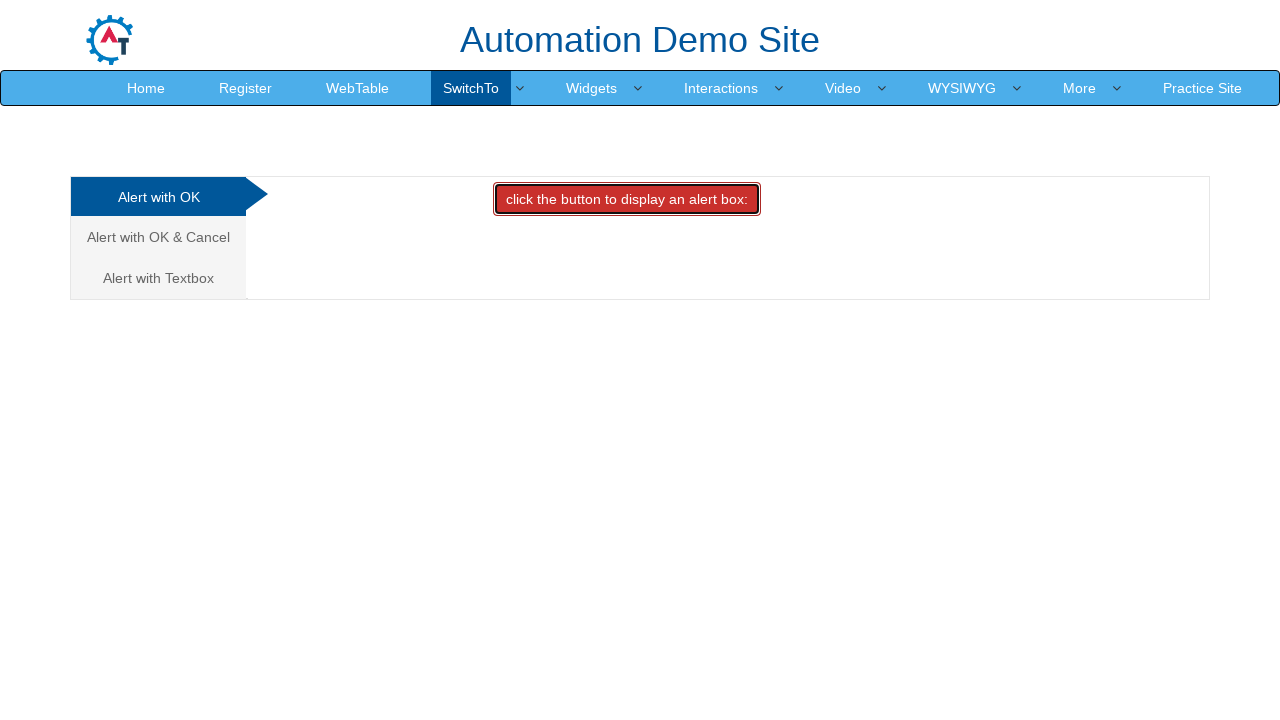

Navigated to Alert with OK & Cancel section at (158, 237) on xpath=//a[contains(text(), 'Alert with OK & Cancel')]
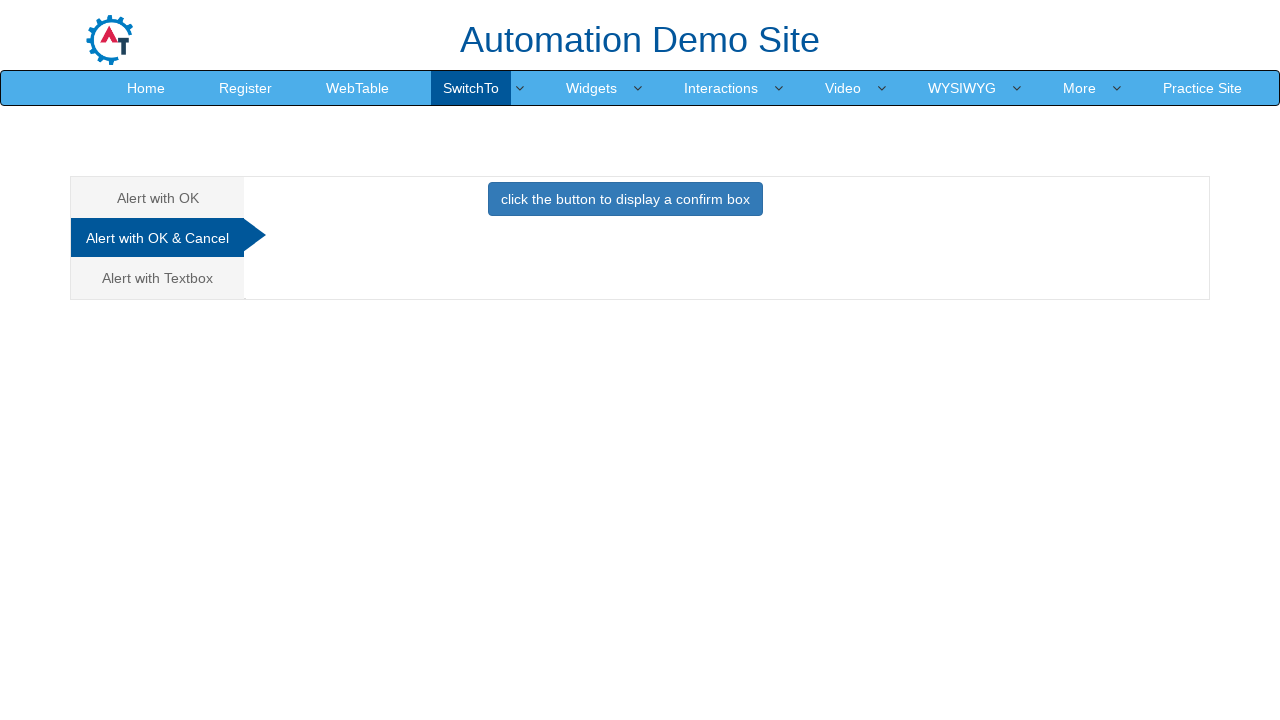

Clicked button to display confirm dialog at (625, 199) on xpath=//button[contains(text(), 'click the button to display a confirm box ')]
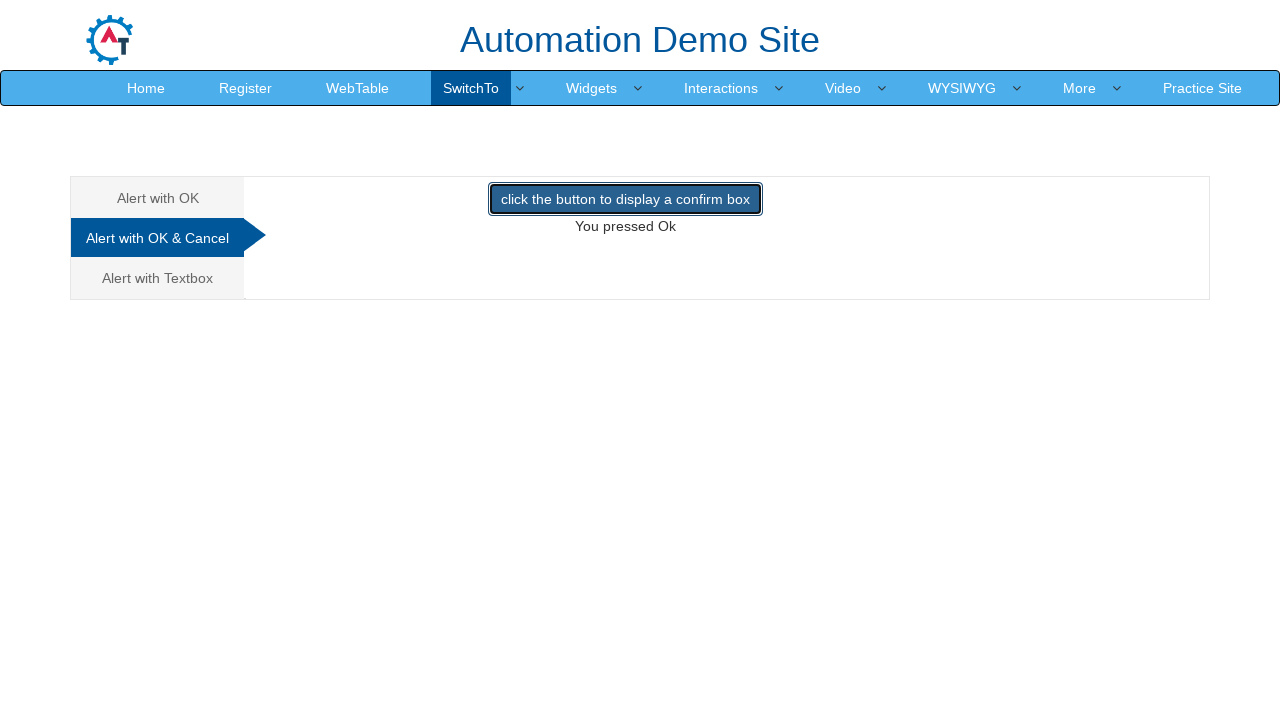

Set up handler to dismiss confirm dialog
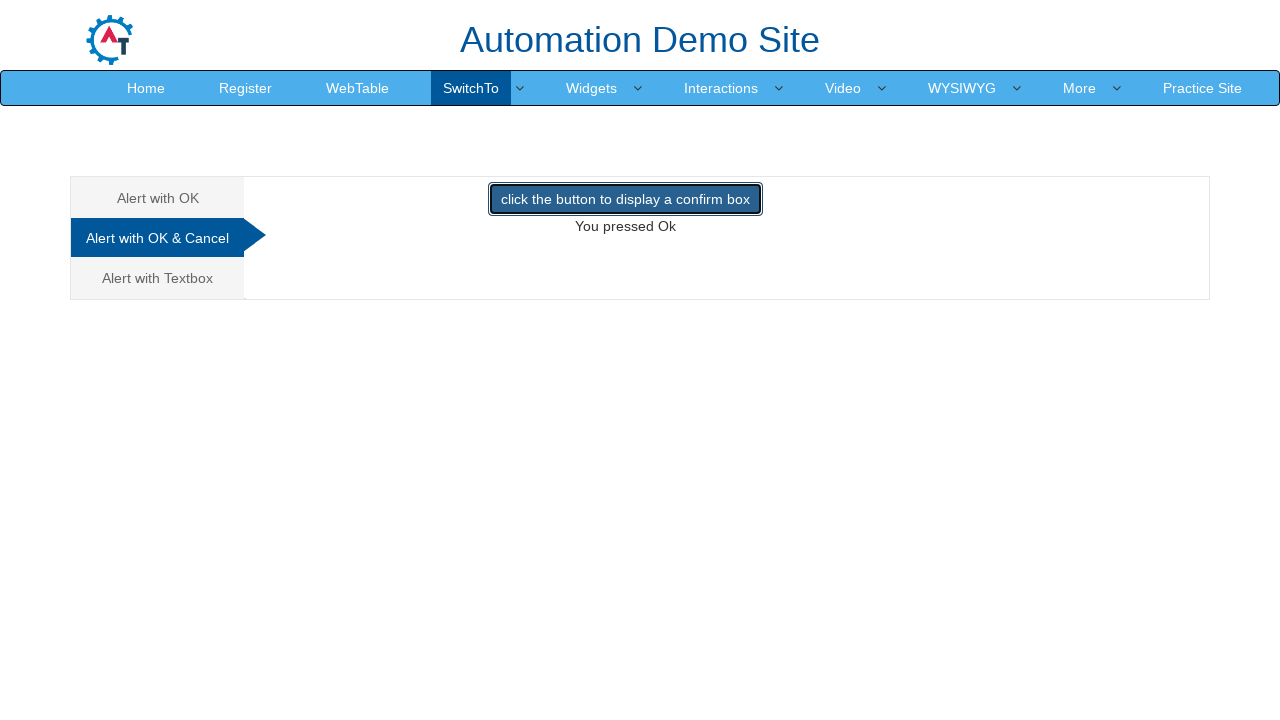

Navigated to Alert with Textbox section at (158, 278) on xpath=//a[contains(text(), 'Alert with Textbox ')]
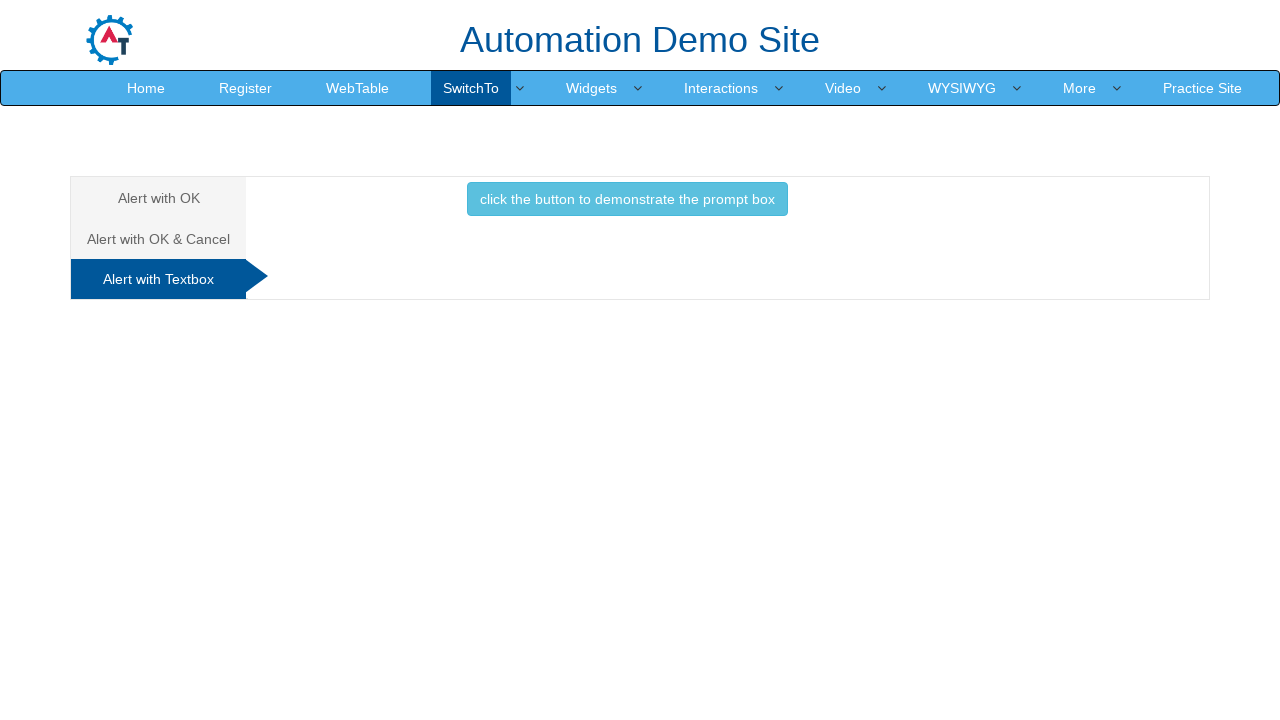

Clicked button to display prompt dialog at (627, 199) on xpath=//button[@onclick='promptbox()']
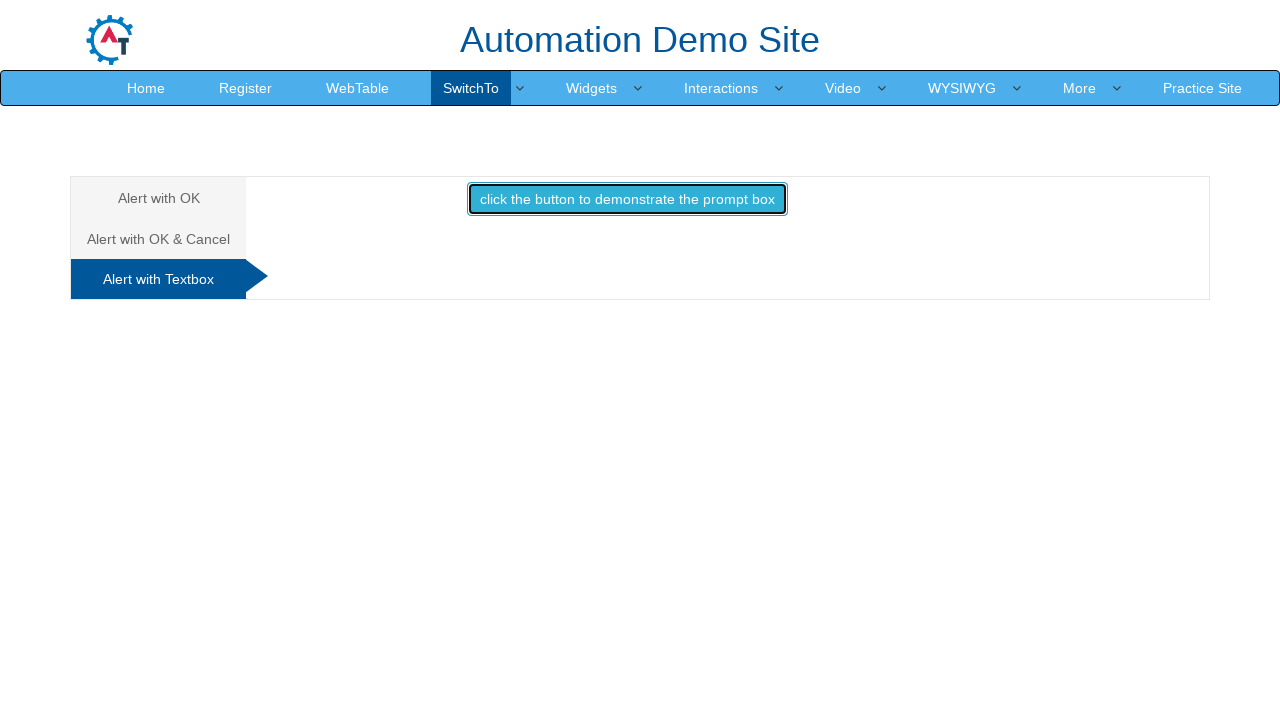

Set up handler to accept prompt dialog with text 'Test message, please ignore it'
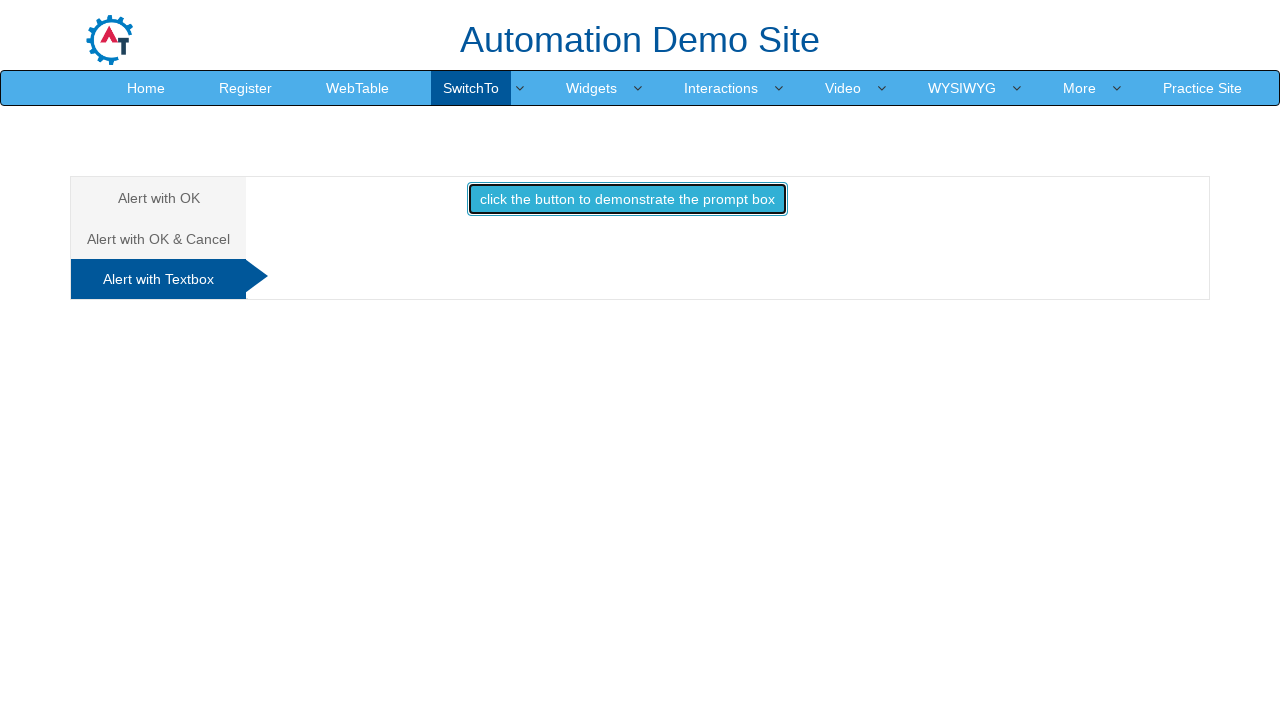

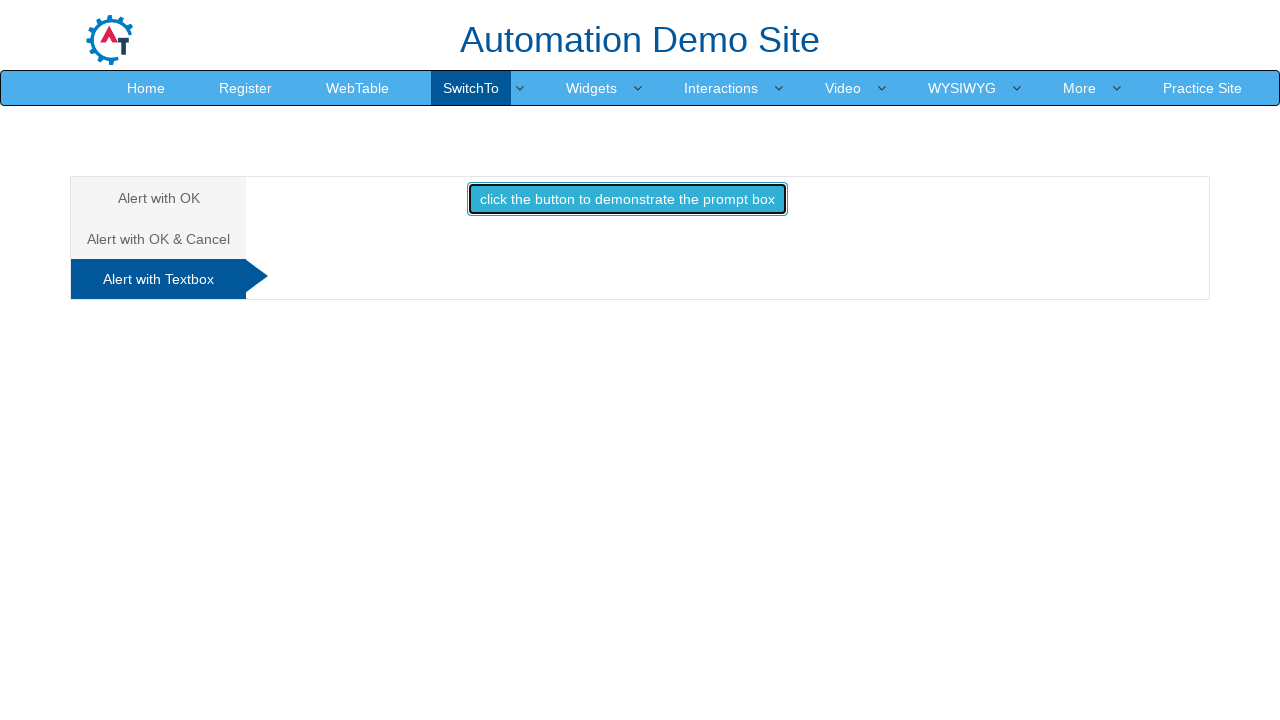